Navigates to Bulldogjob job listings page and verifies that job listing items are displayed on the page.

Starting URL: https://bulldogjob.com/companies/jobs

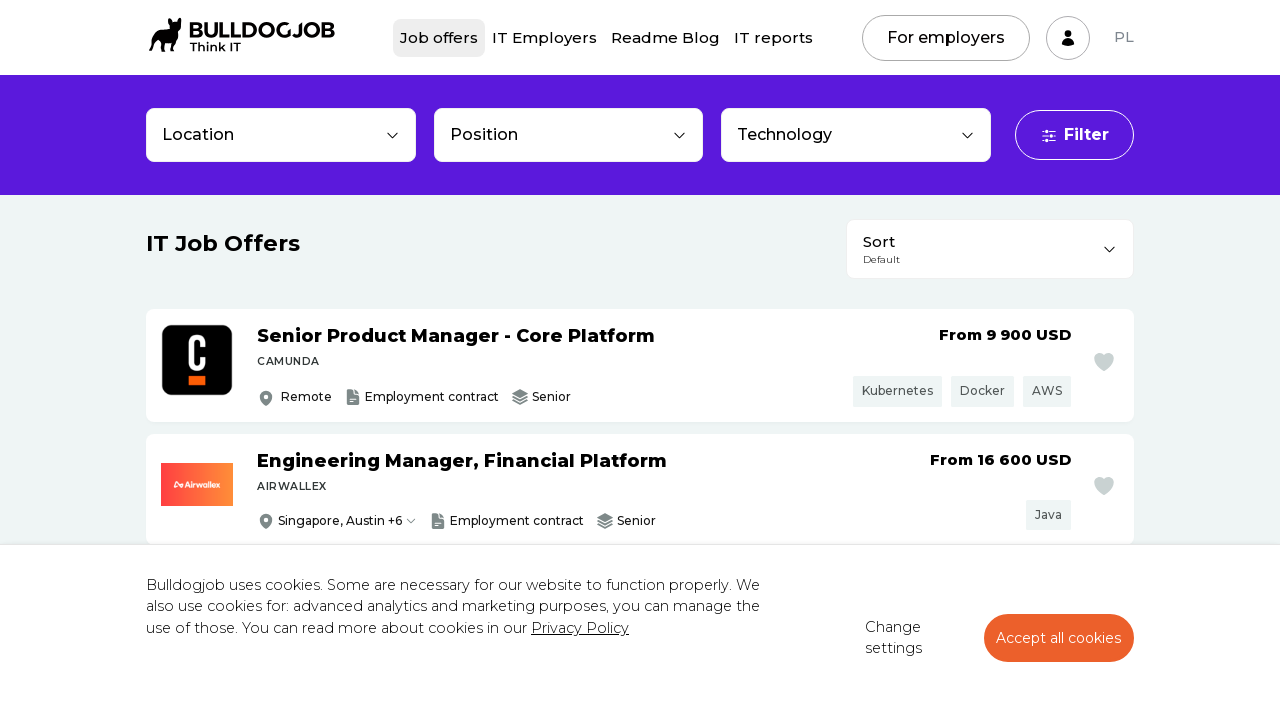

Navigated to Bulldogjob job listings page
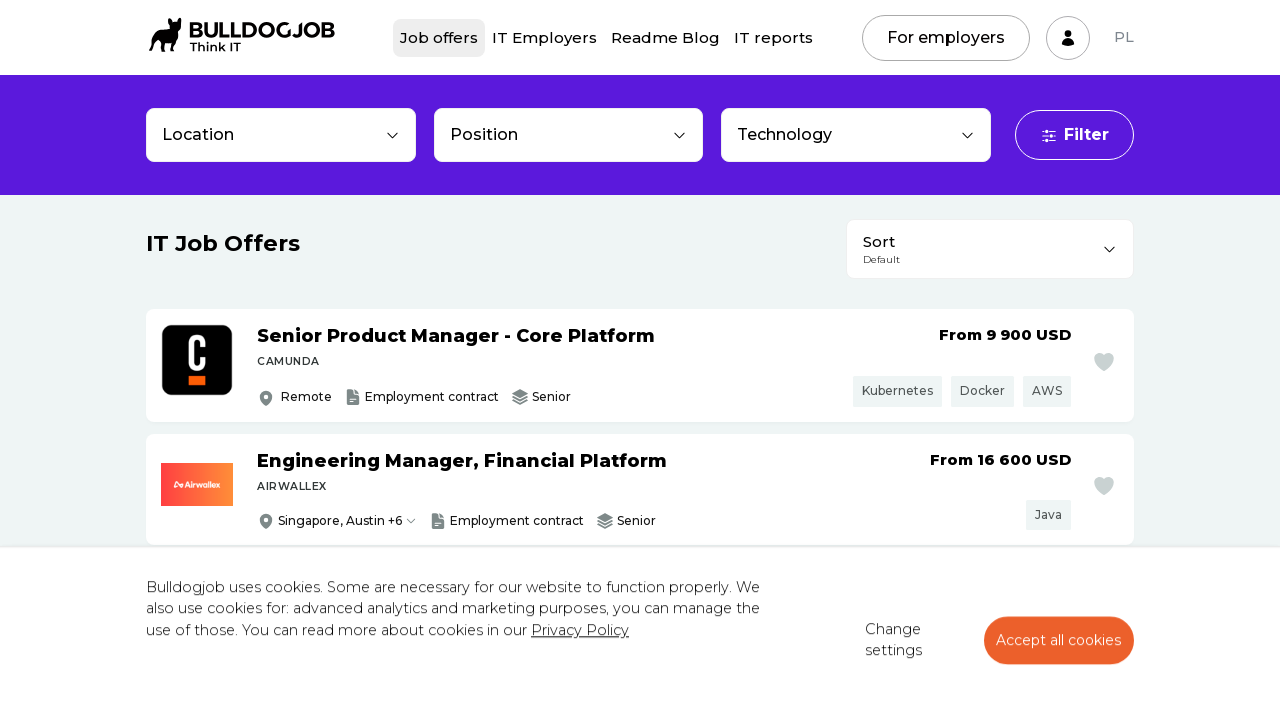

Job listing items selector loaded
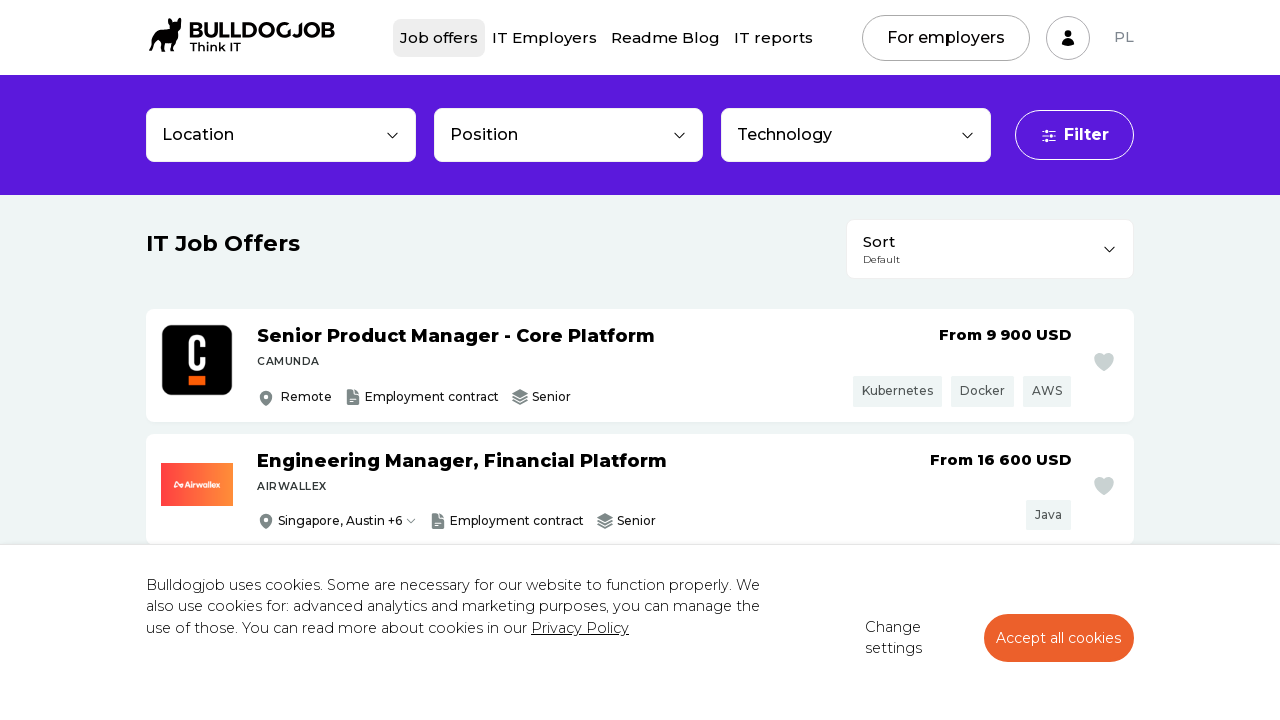

Found 50 job listing items on the page
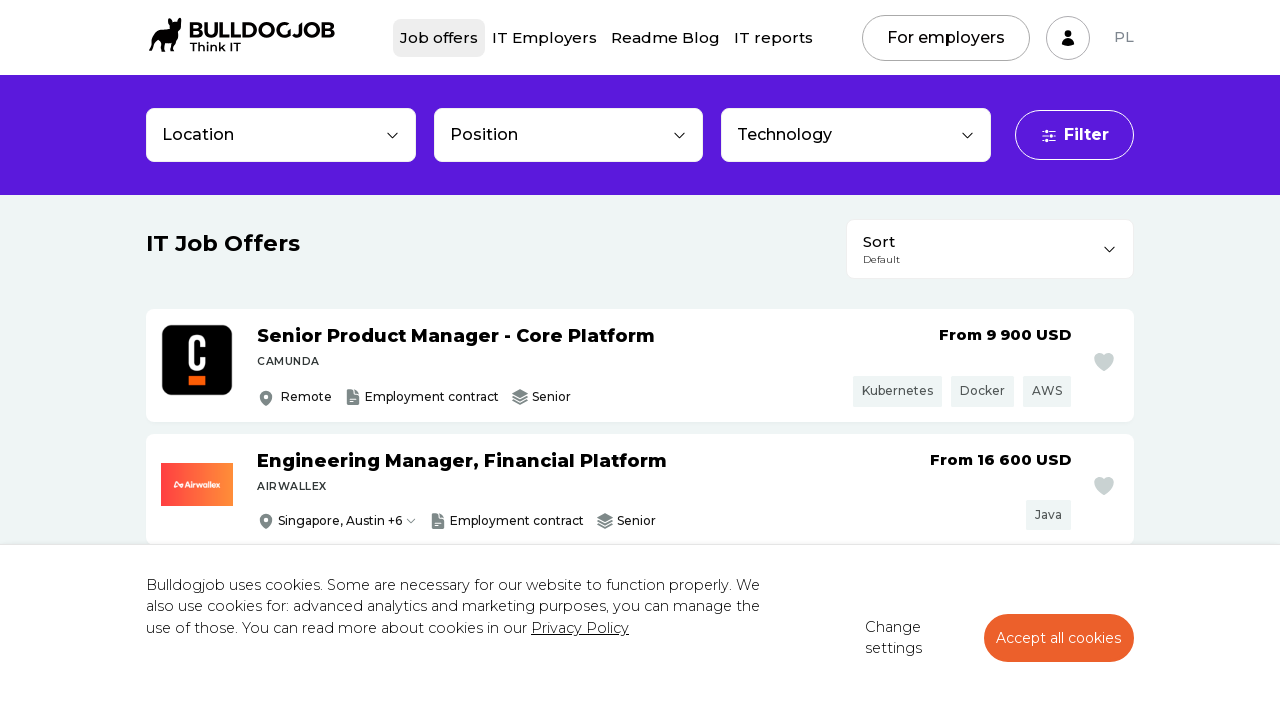

Verified that job listings are present on the page
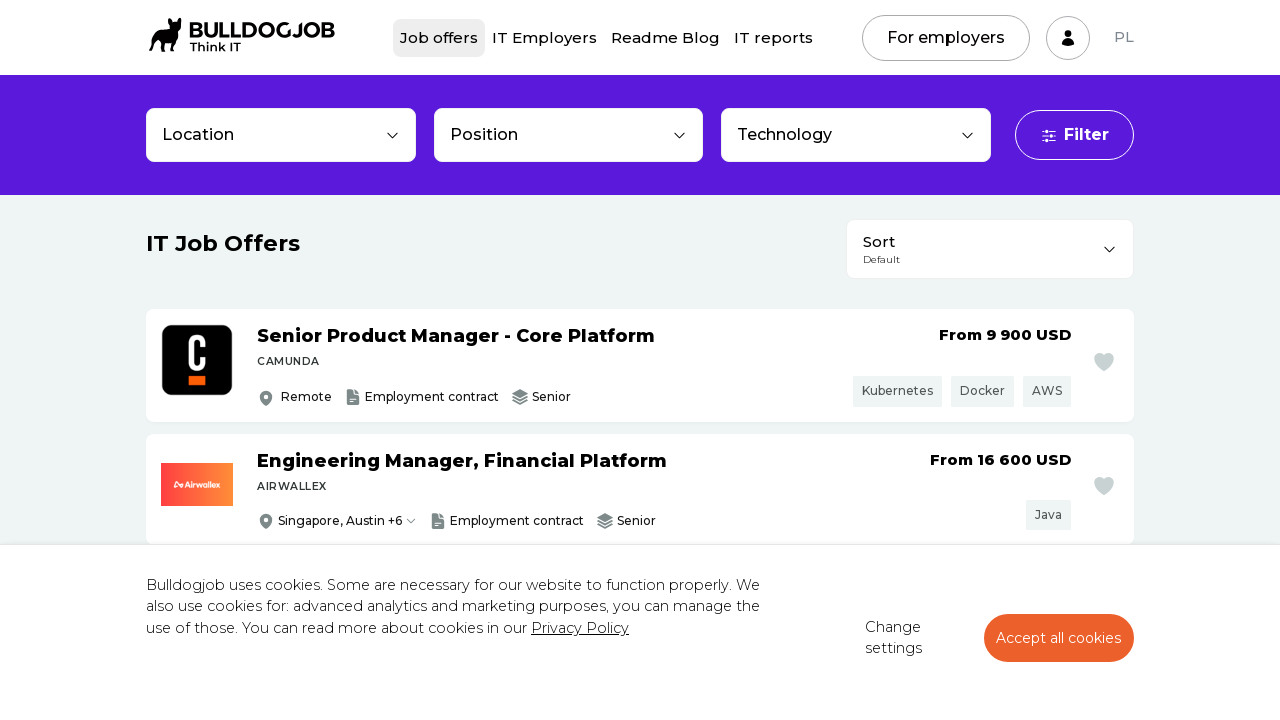

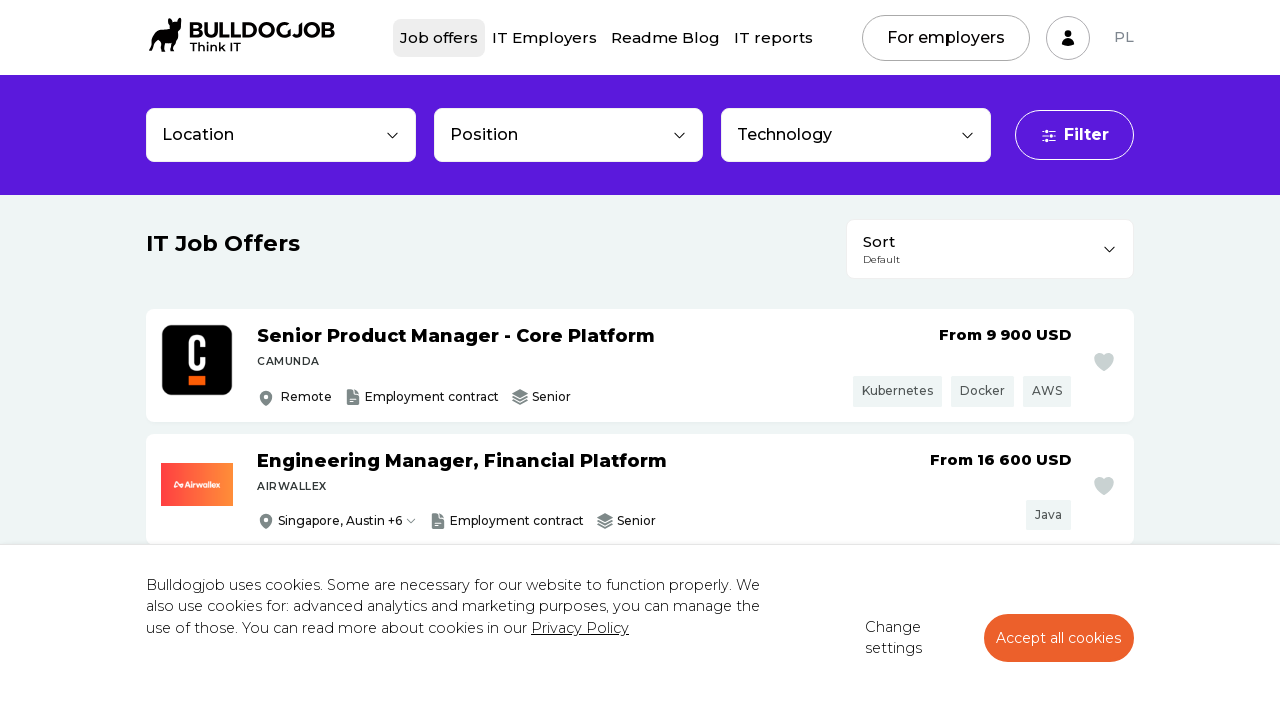